Tests the add/remove elements functionality by clicking the "Add Element" button 5 times to create 5 delete buttons, then verifies the delete buttons are present

Starting URL: http://the-internet.herokuapp.com/add_remove_elements/

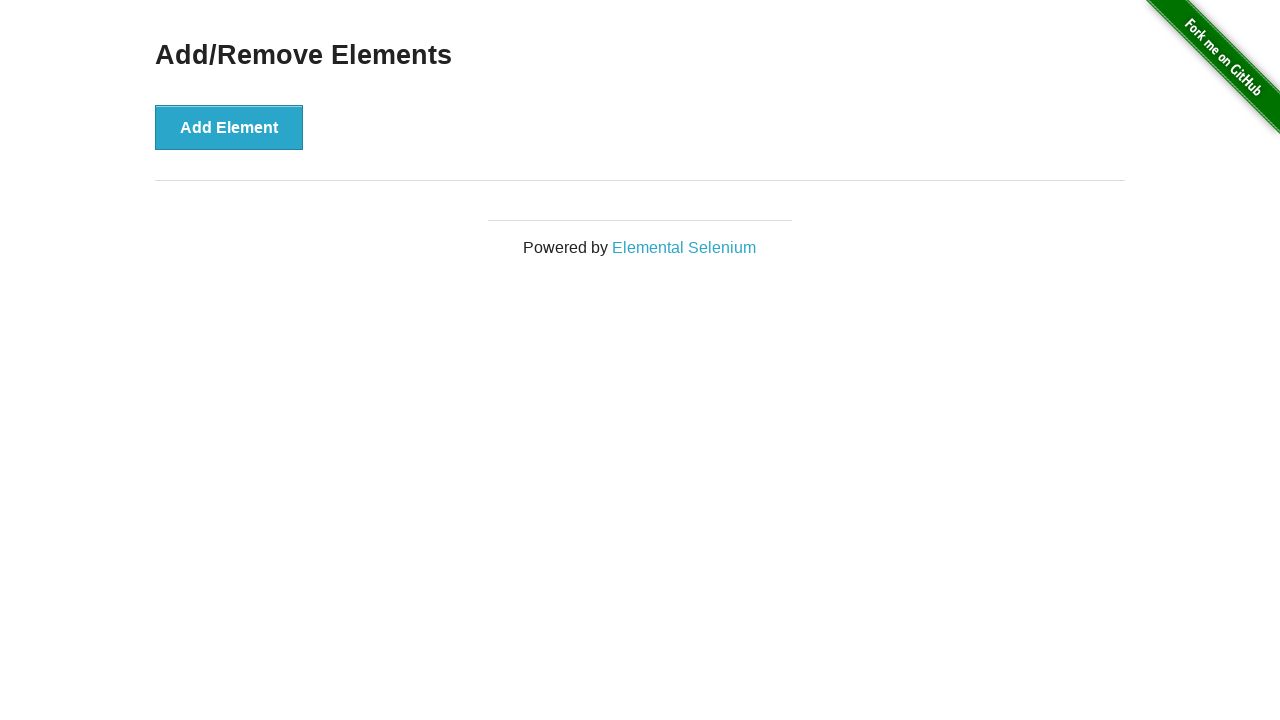

Clicked 'Add Element' button (iteration 1 of 5) at (229, 127) on [onclick='addElement()']
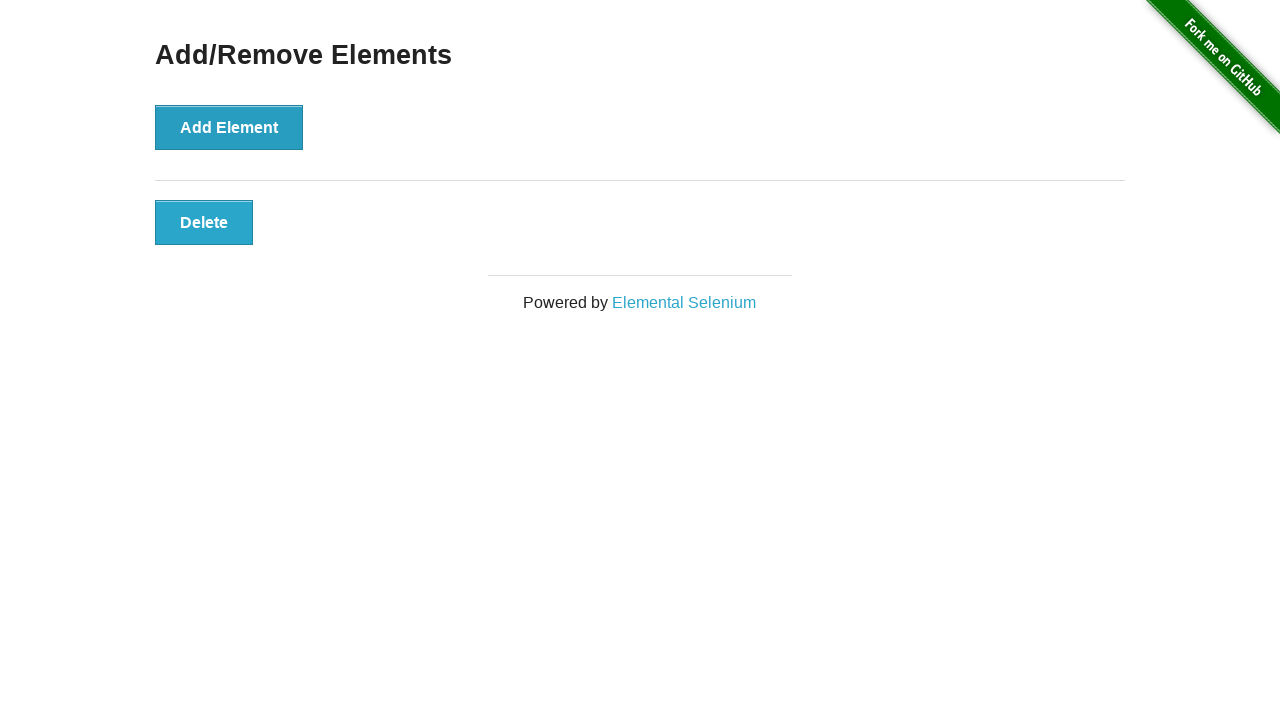

Clicked 'Add Element' button (iteration 2 of 5) at (229, 127) on [onclick='addElement()']
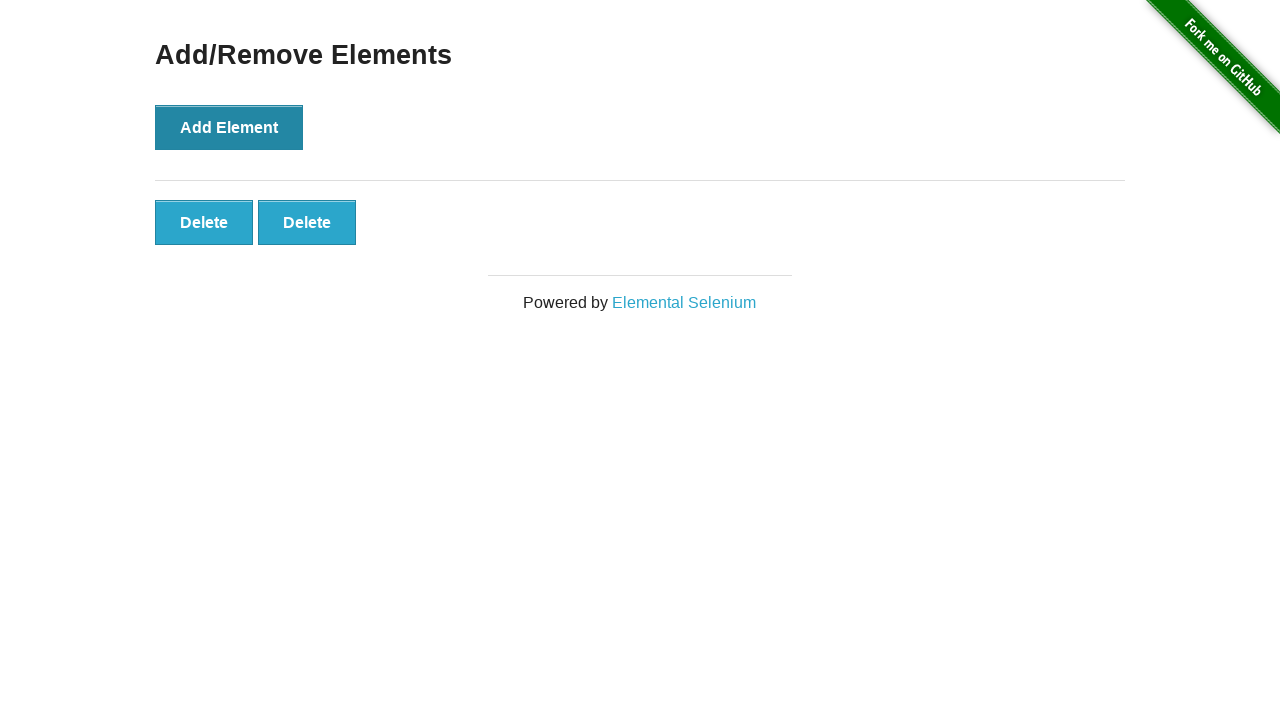

Clicked 'Add Element' button (iteration 3 of 5) at (229, 127) on [onclick='addElement()']
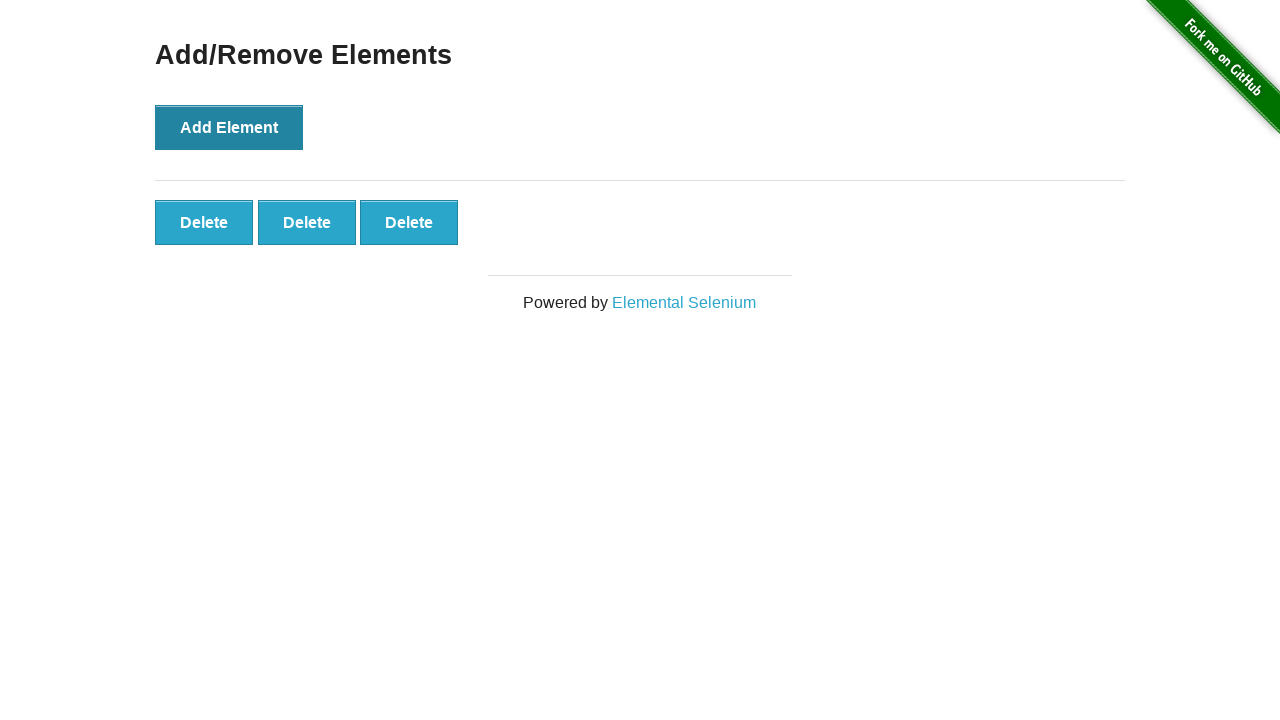

Clicked 'Add Element' button (iteration 4 of 5) at (229, 127) on [onclick='addElement()']
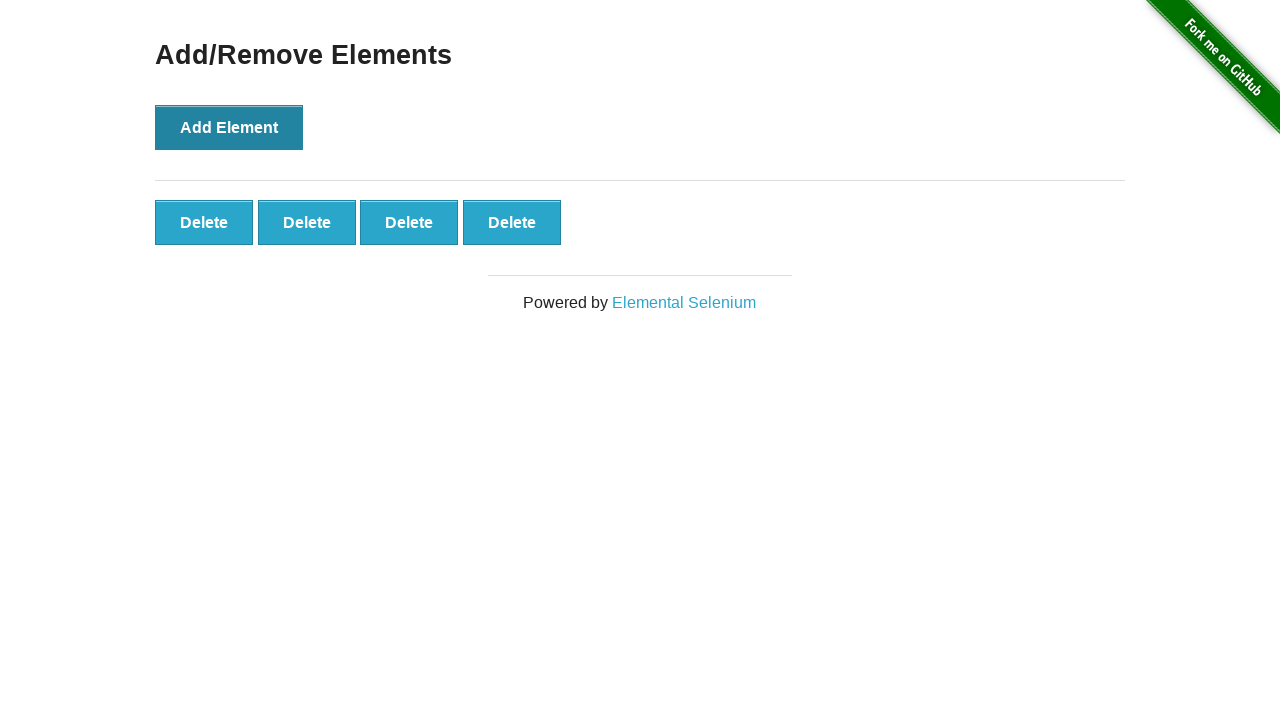

Clicked 'Add Element' button (iteration 5 of 5) at (229, 127) on [onclick='addElement()']
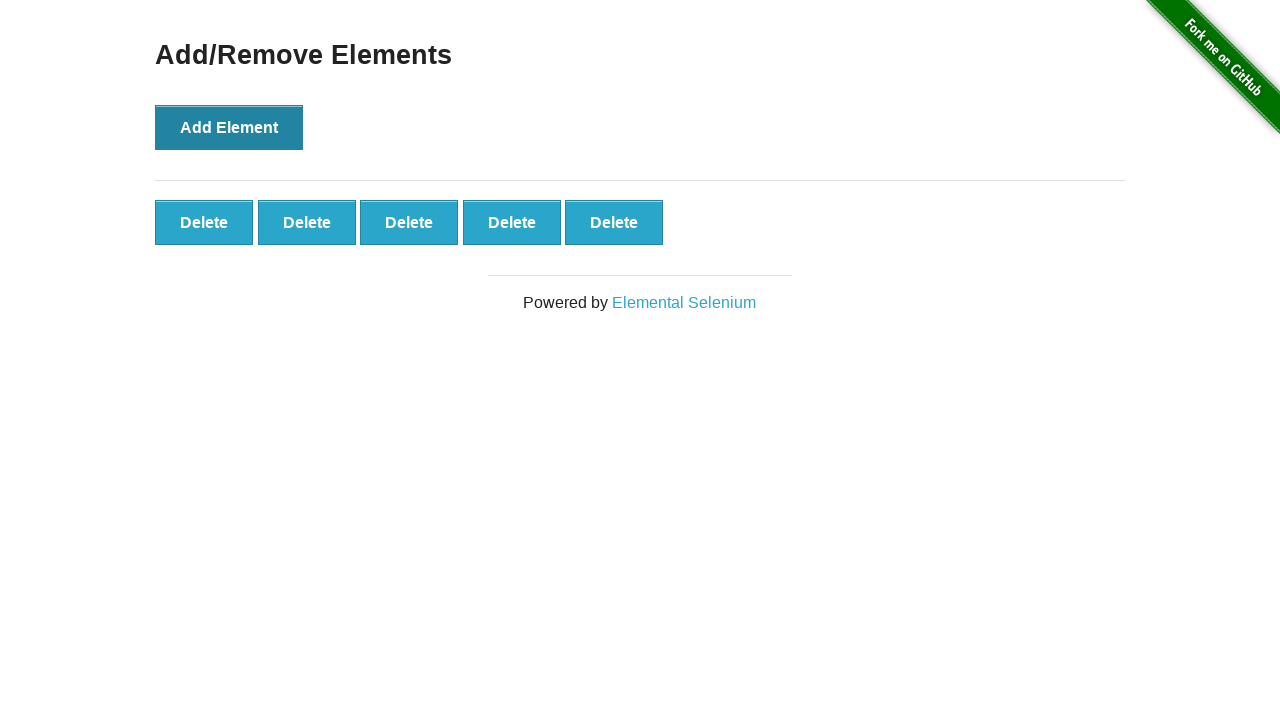

Waited for delete buttons to appear
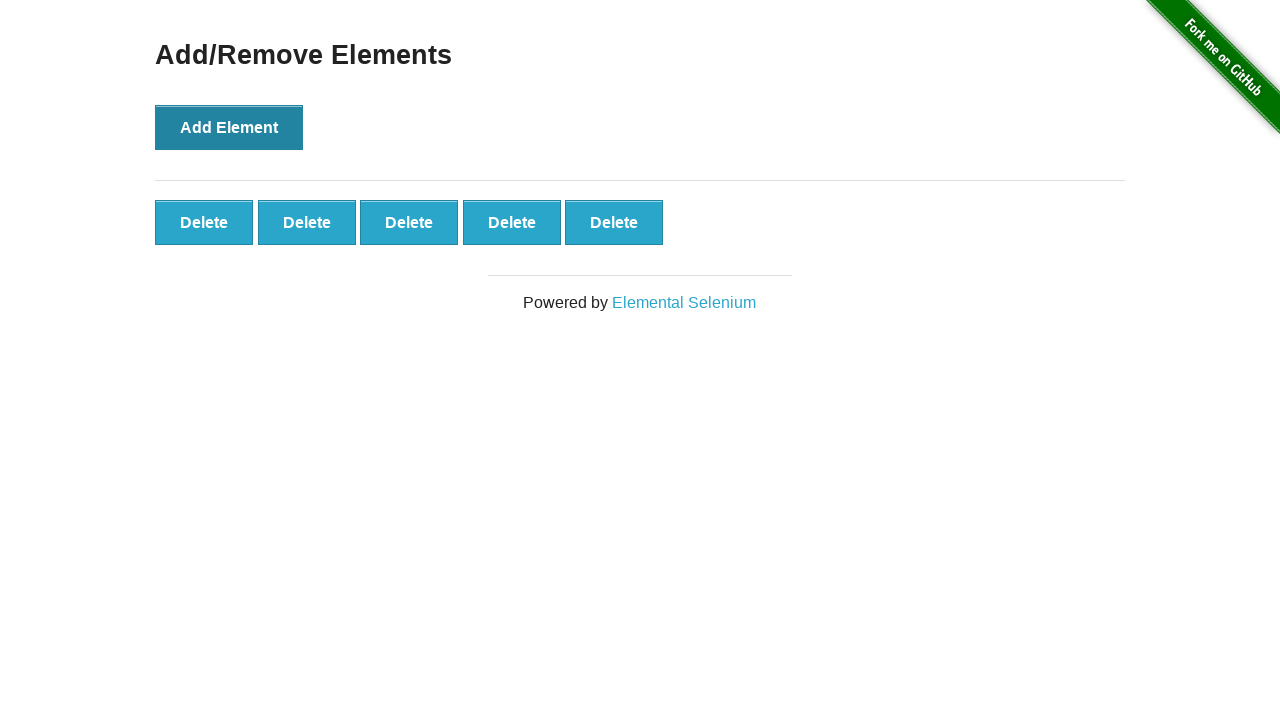

Located all delete buttons on the page
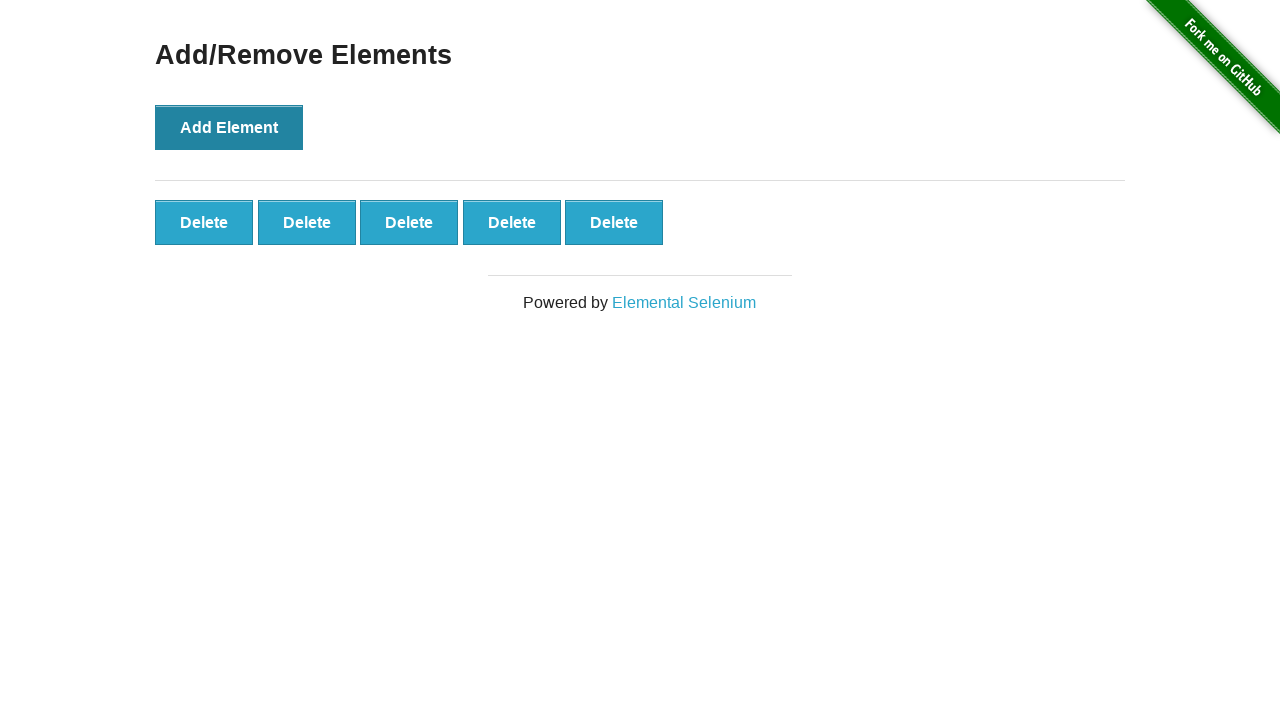

Verified that exactly 5 delete buttons are present
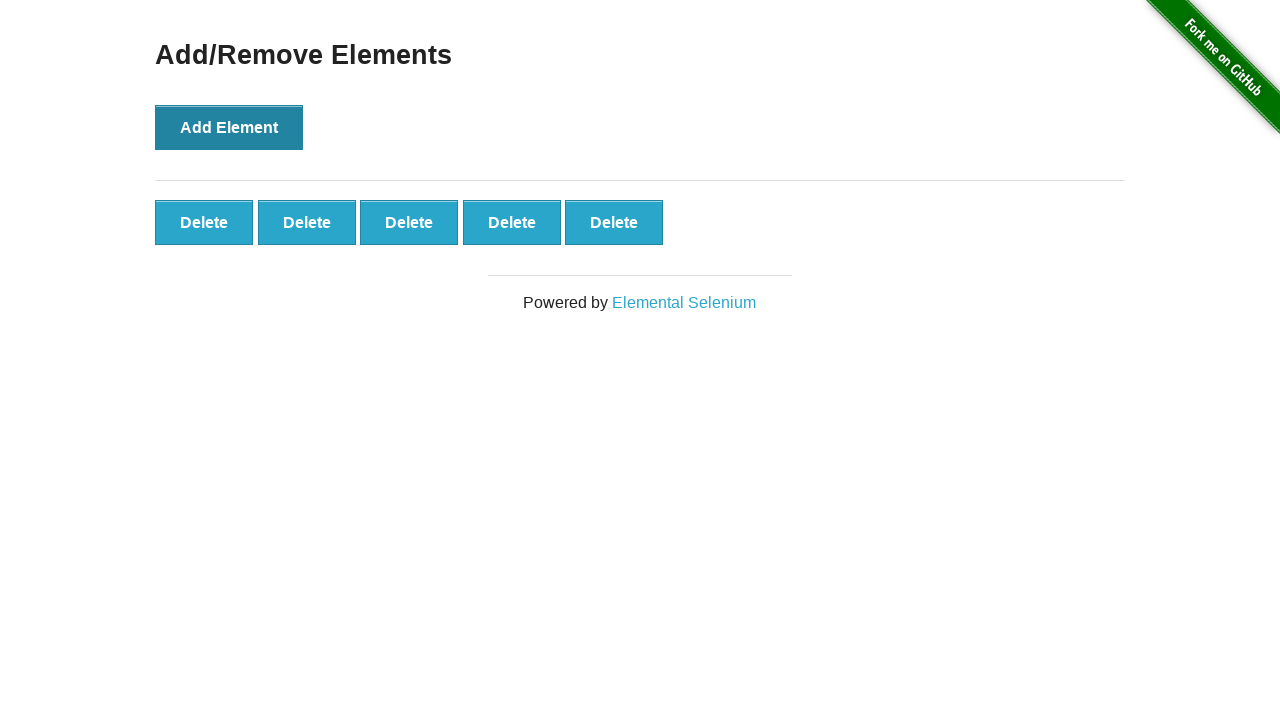

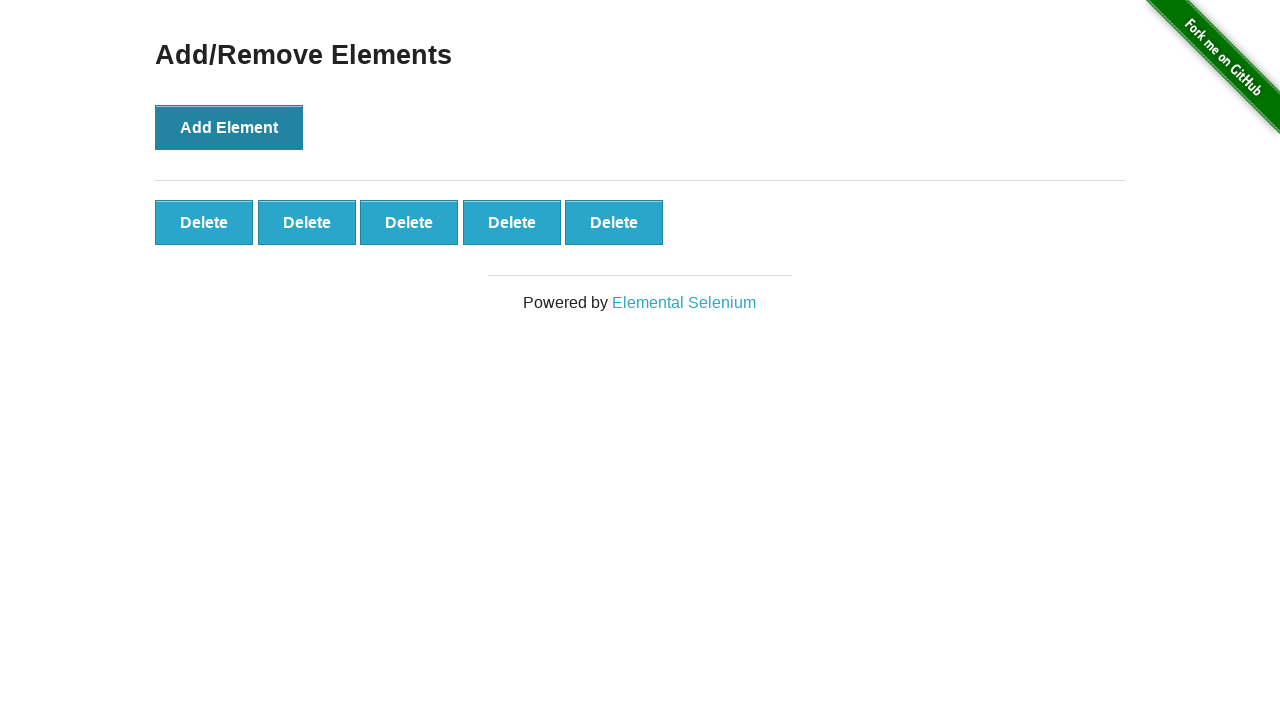